Tests editing a todo item by double-clicking it, changing the text, and pressing Enter

Starting URL: https://demo.playwright.dev/todomvc

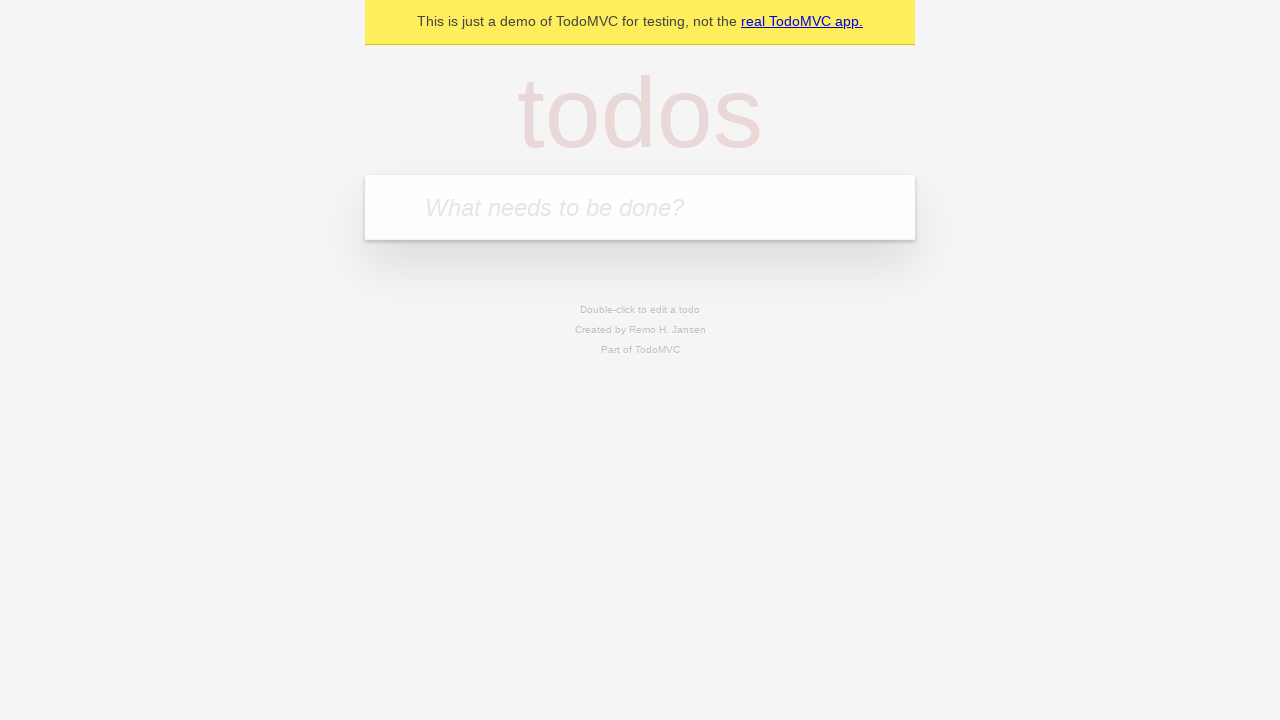

Filled todo input with 'buy some cheese' on internal:attr=[placeholder="What needs to be done?"i]
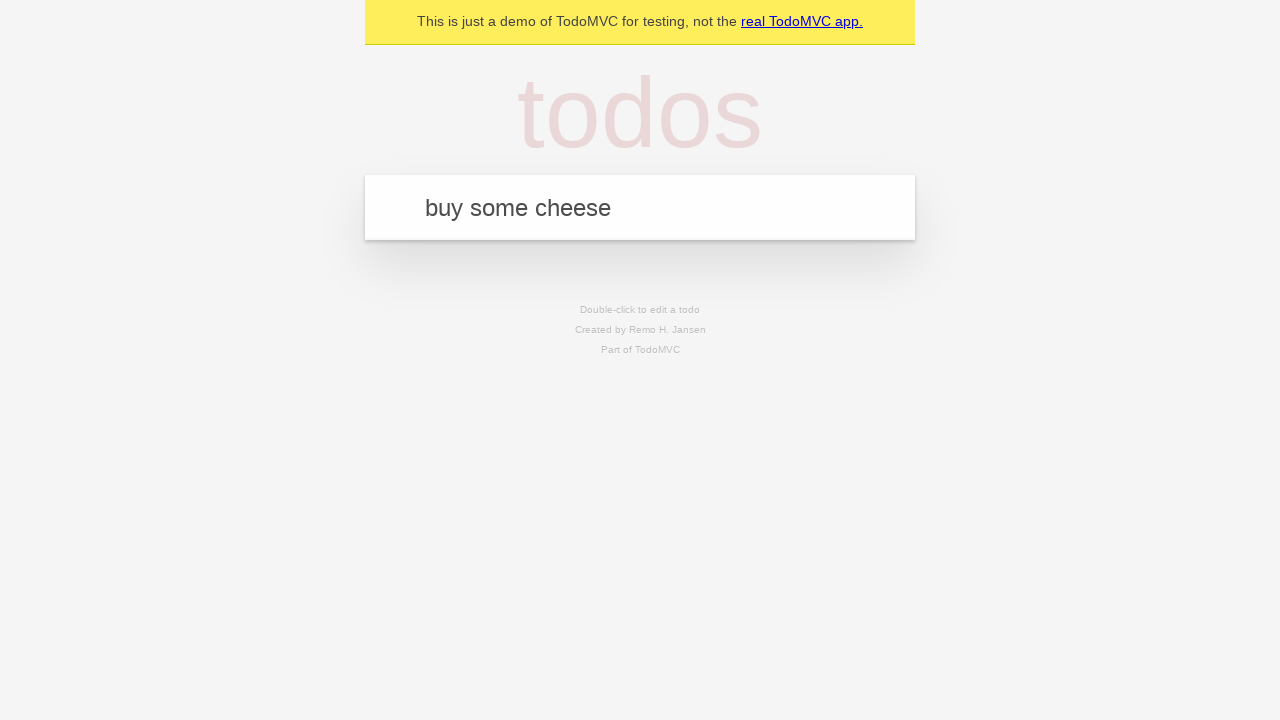

Pressed Enter to create todo 'buy some cheese' on internal:attr=[placeholder="What needs to be done?"i]
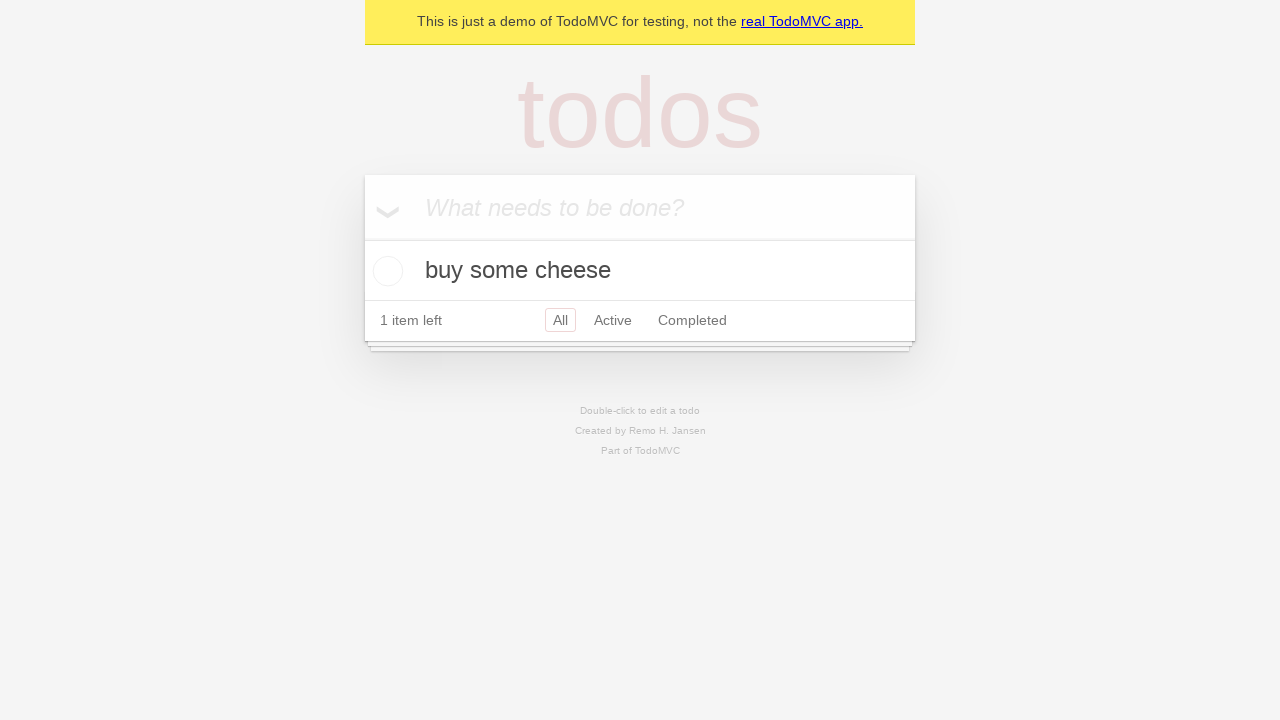

Filled todo input with 'feed the cat' on internal:attr=[placeholder="What needs to be done?"i]
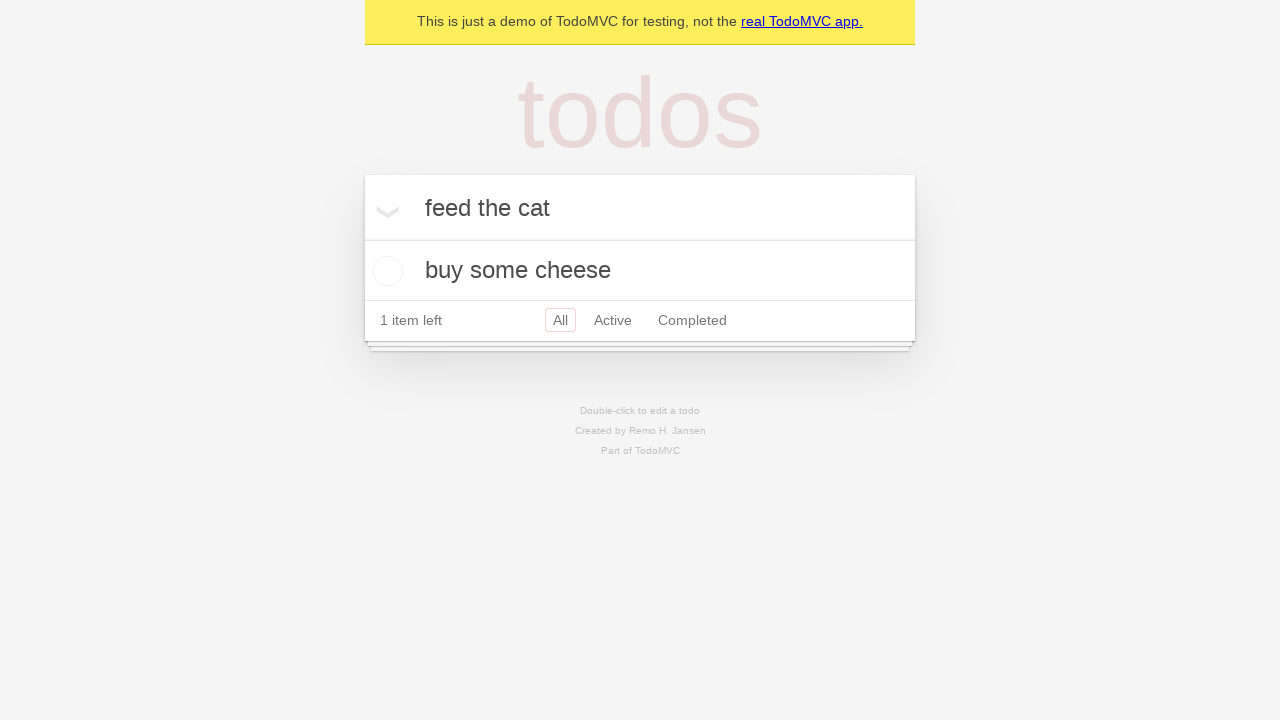

Pressed Enter to create todo 'feed the cat' on internal:attr=[placeholder="What needs to be done?"i]
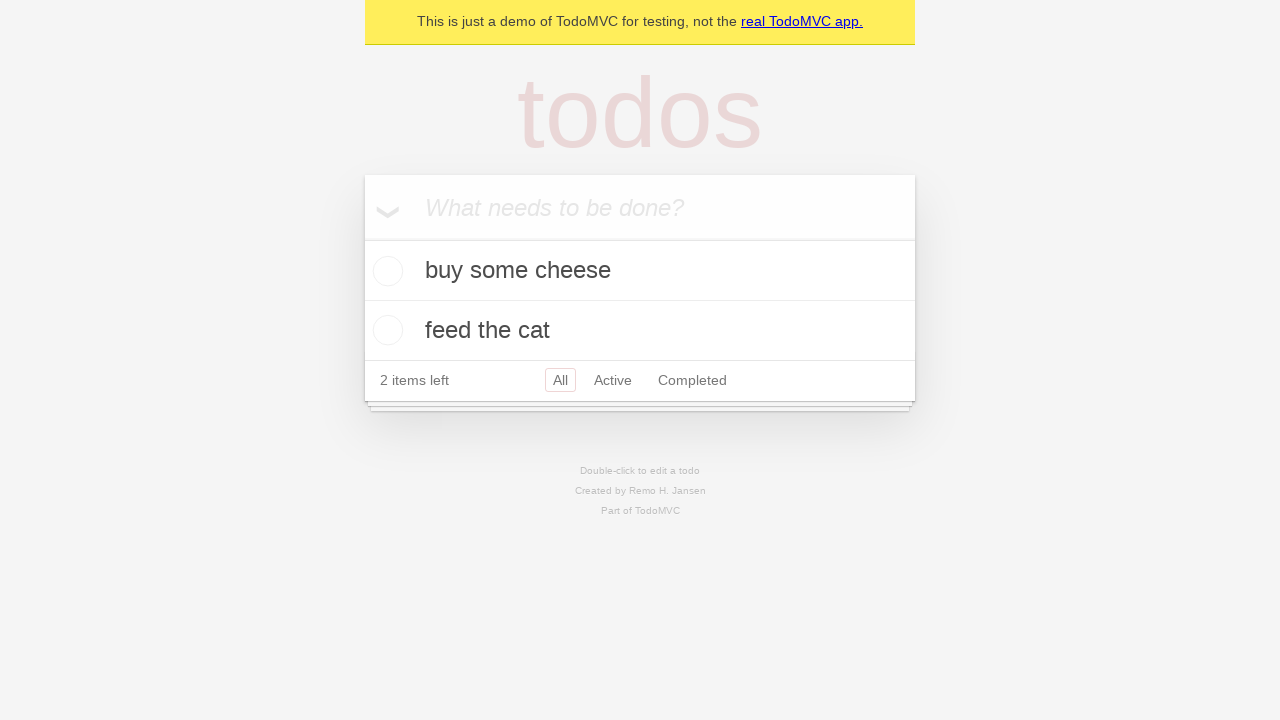

Filled todo input with 'book a doctors appointment' on internal:attr=[placeholder="What needs to be done?"i]
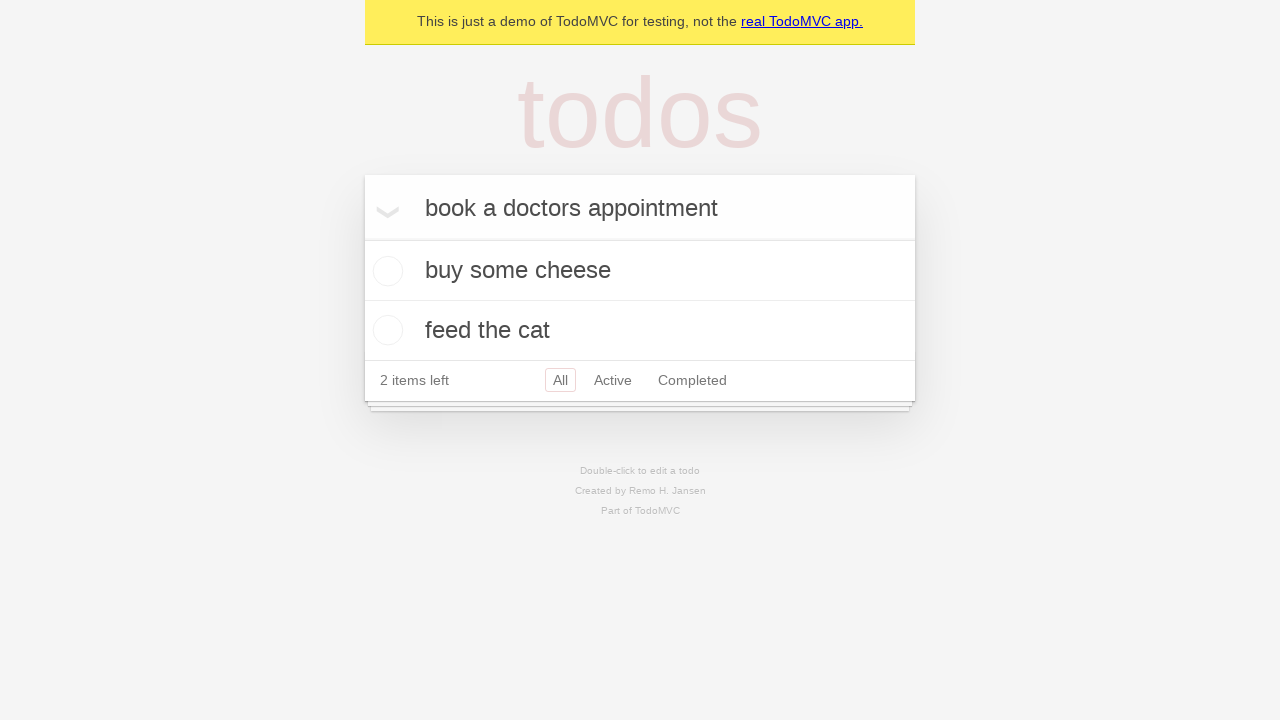

Pressed Enter to create todo 'book a doctors appointment' on internal:attr=[placeholder="What needs to be done?"i]
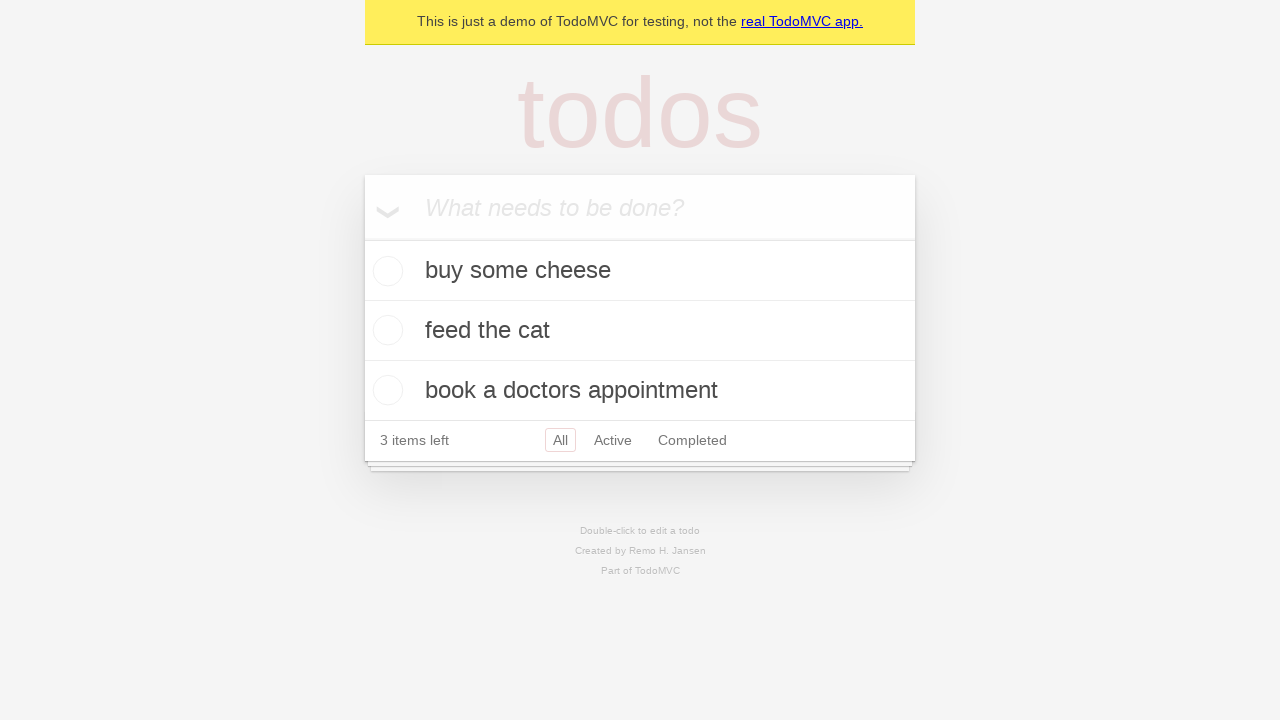

Waited for third todo item to appear
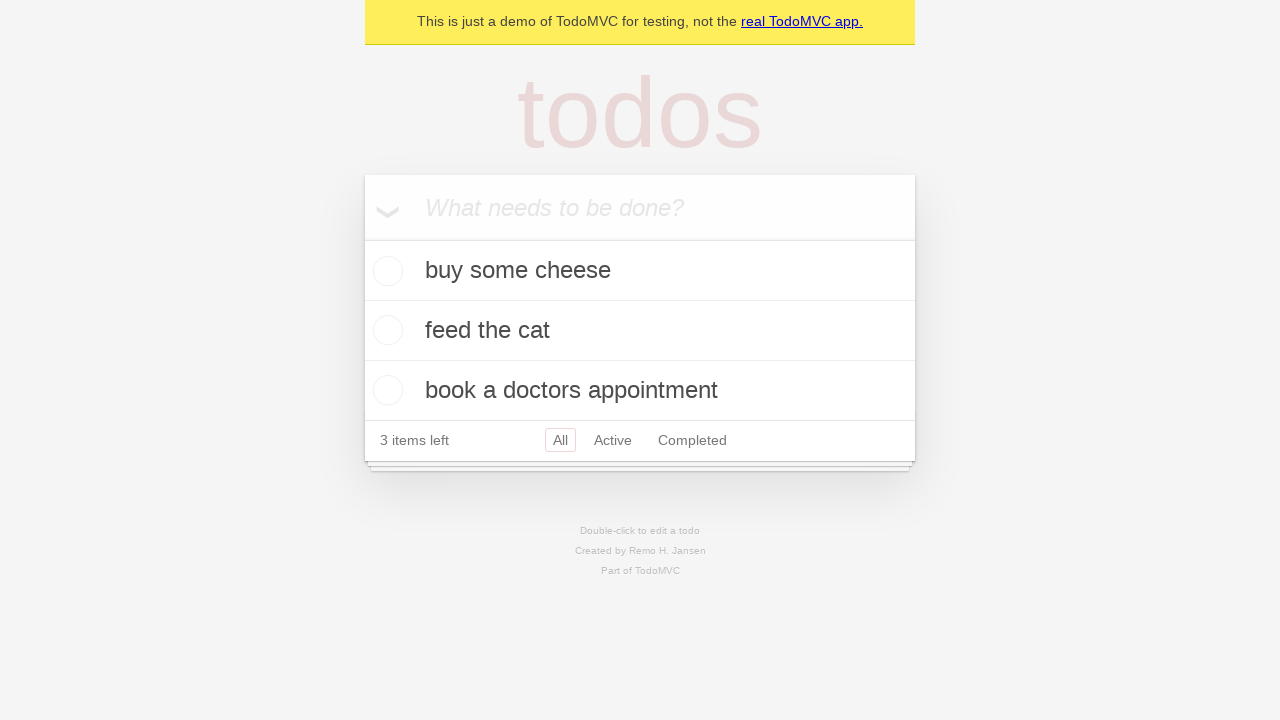

Double-clicked second todo item to enter edit mode at (640, 331) on [data-testid='todo-item'] >> nth=1
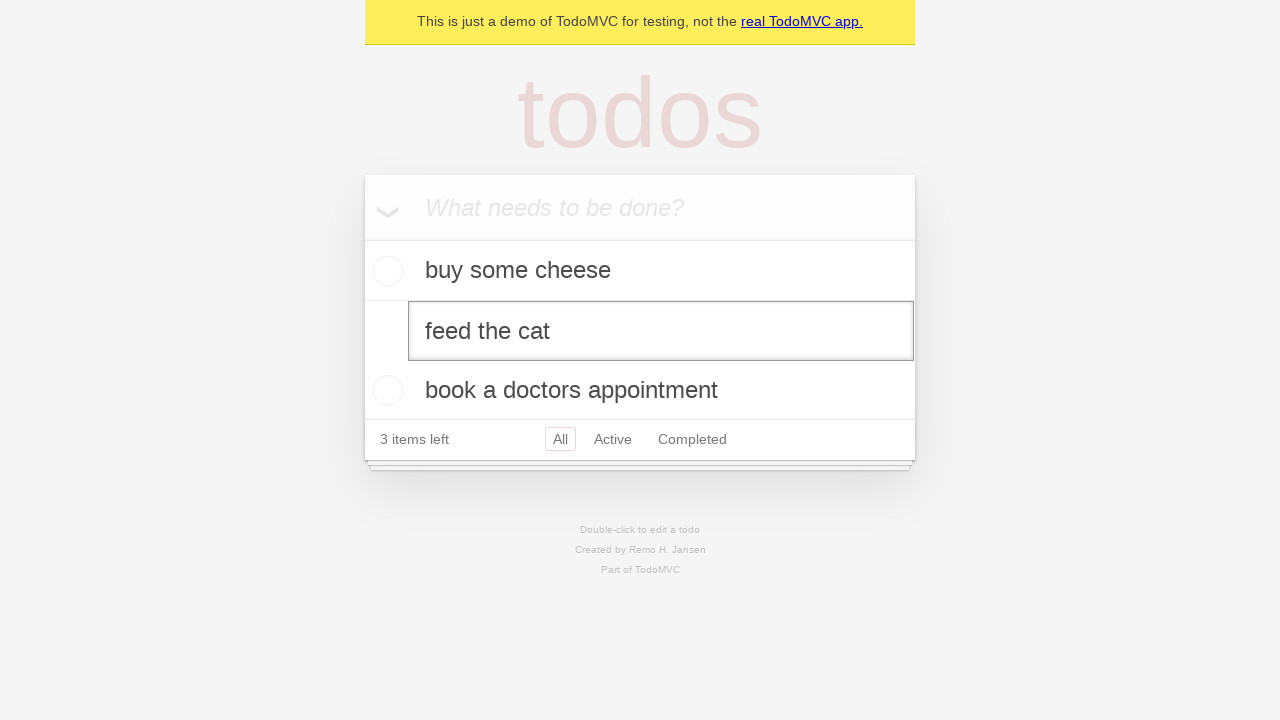

Changed todo text to 'buy some sausages' on [data-testid='todo-item'] >> nth=1 >> internal:role=textbox[name="Edit"i]
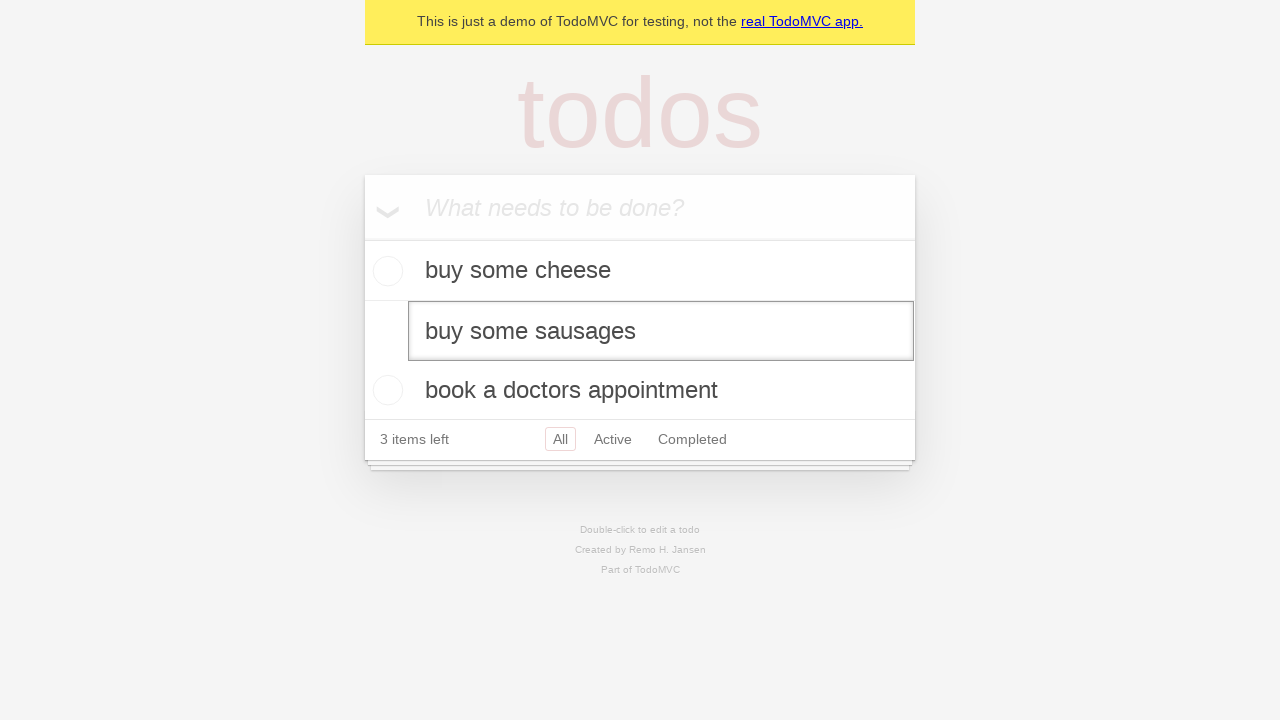

Pressed Enter to confirm todo edit on [data-testid='todo-item'] >> nth=1 >> internal:role=textbox[name="Edit"i]
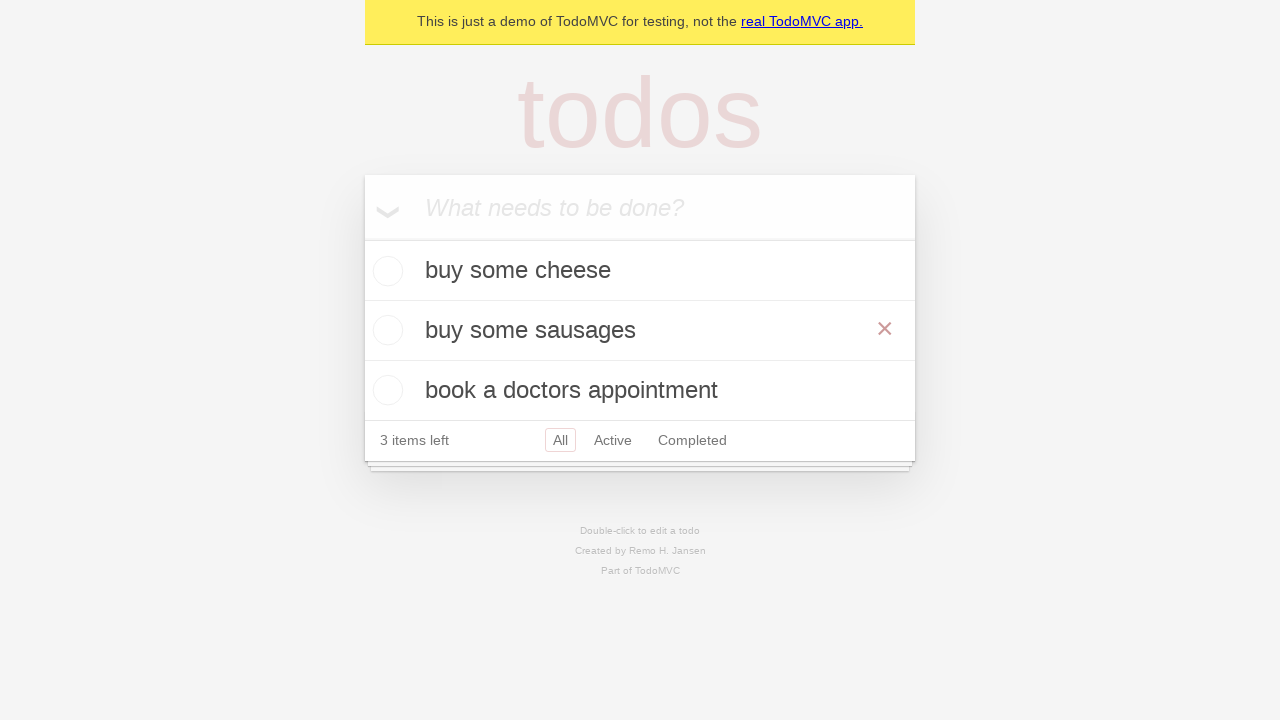

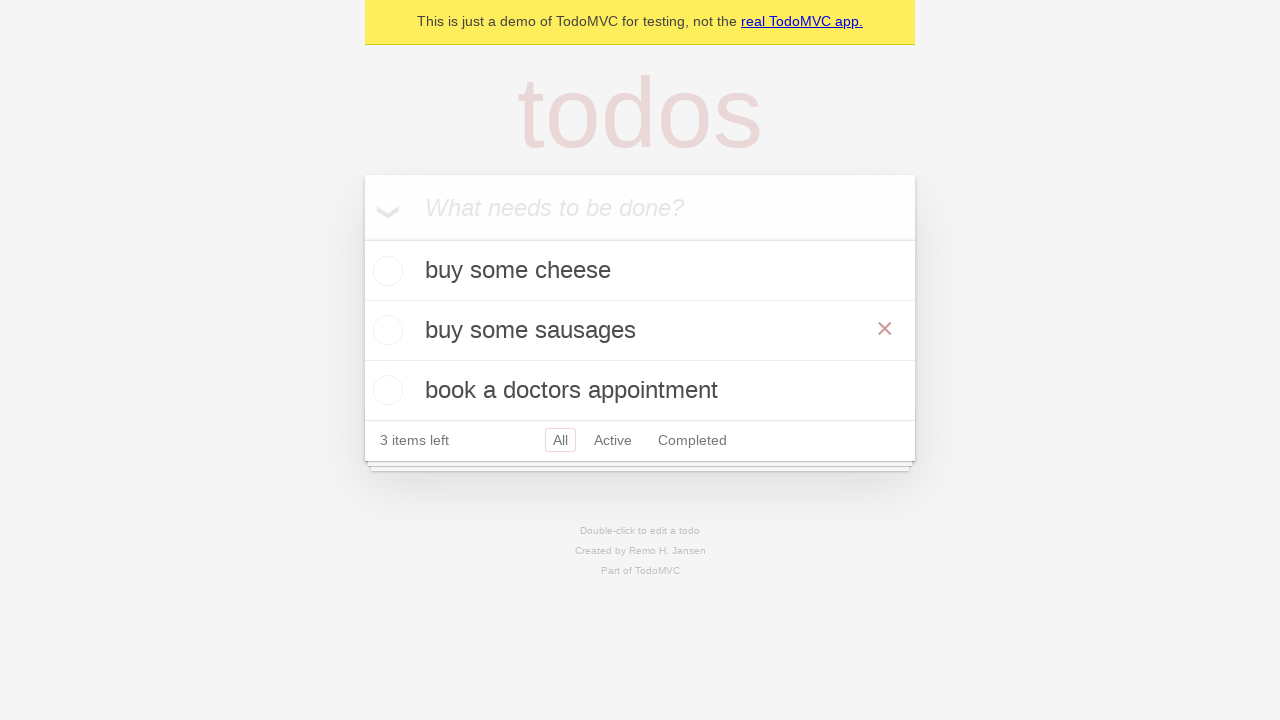